Tests sorting the Due column in ascending order using semantic class selectors on the second table which has helpful locators

Starting URL: http://the-internet.herokuapp.com/tables

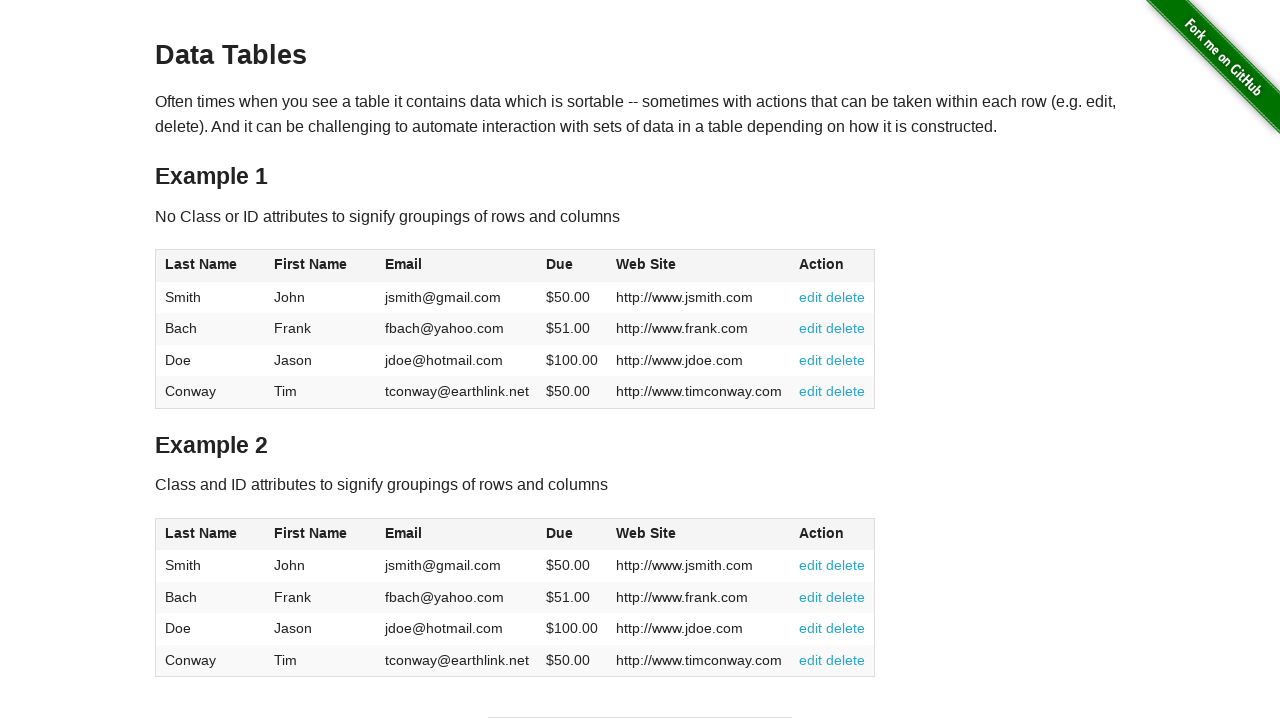

Clicked Due column header in second table to sort in ascending order at (560, 533) on #table2 thead .dues
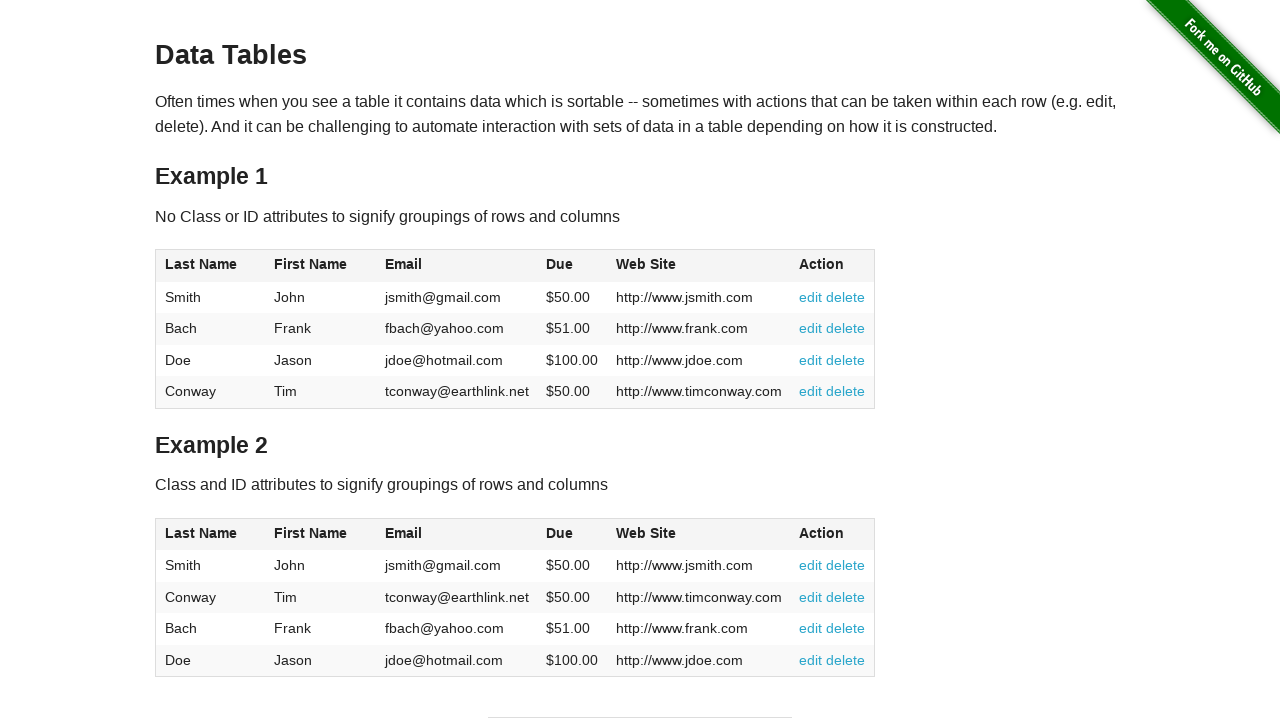

Due column data loaded and table is ready
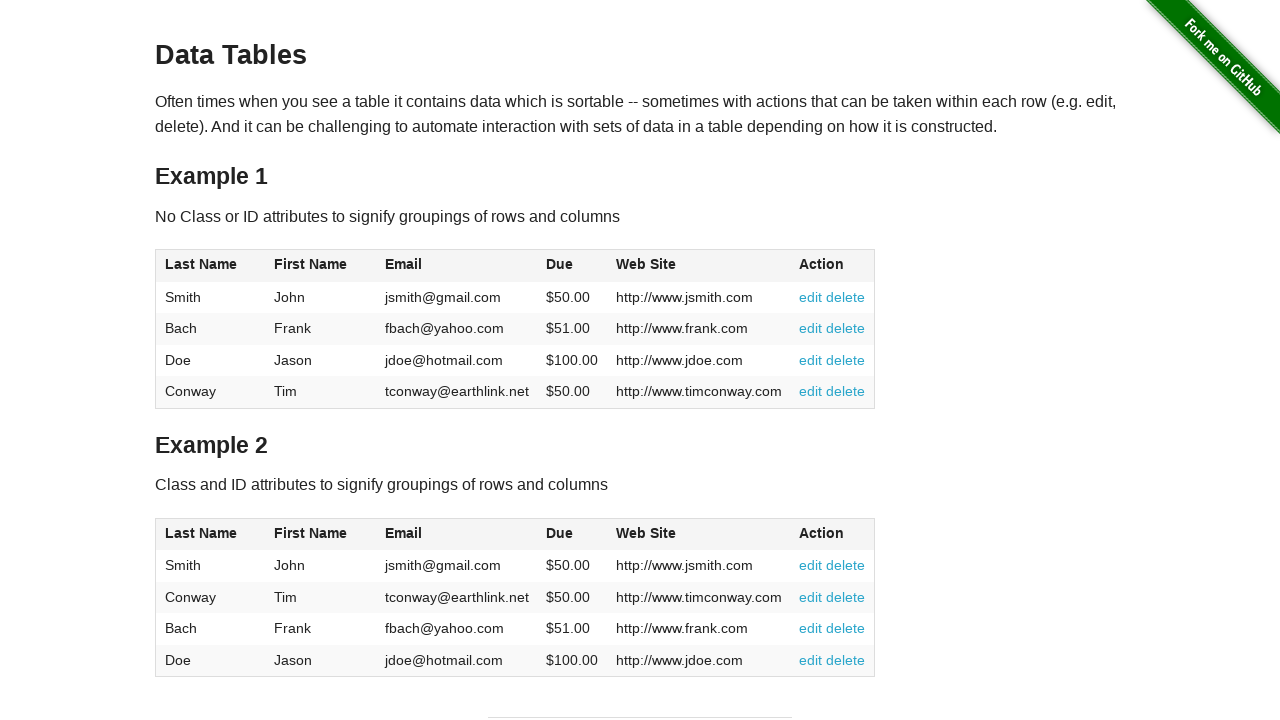

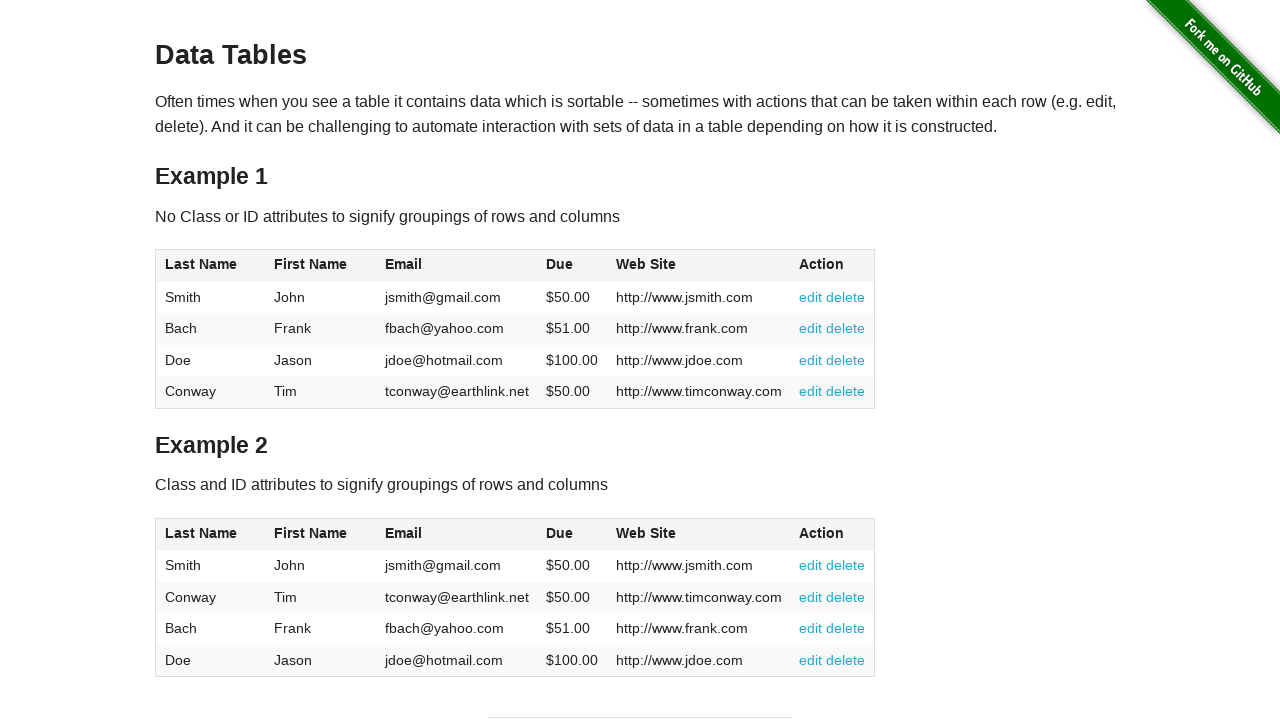